Verifies that the Log In button on NextBaseCRM login page has the correct text attribute value

Starting URL: https://login1.nextbasecrm.com/

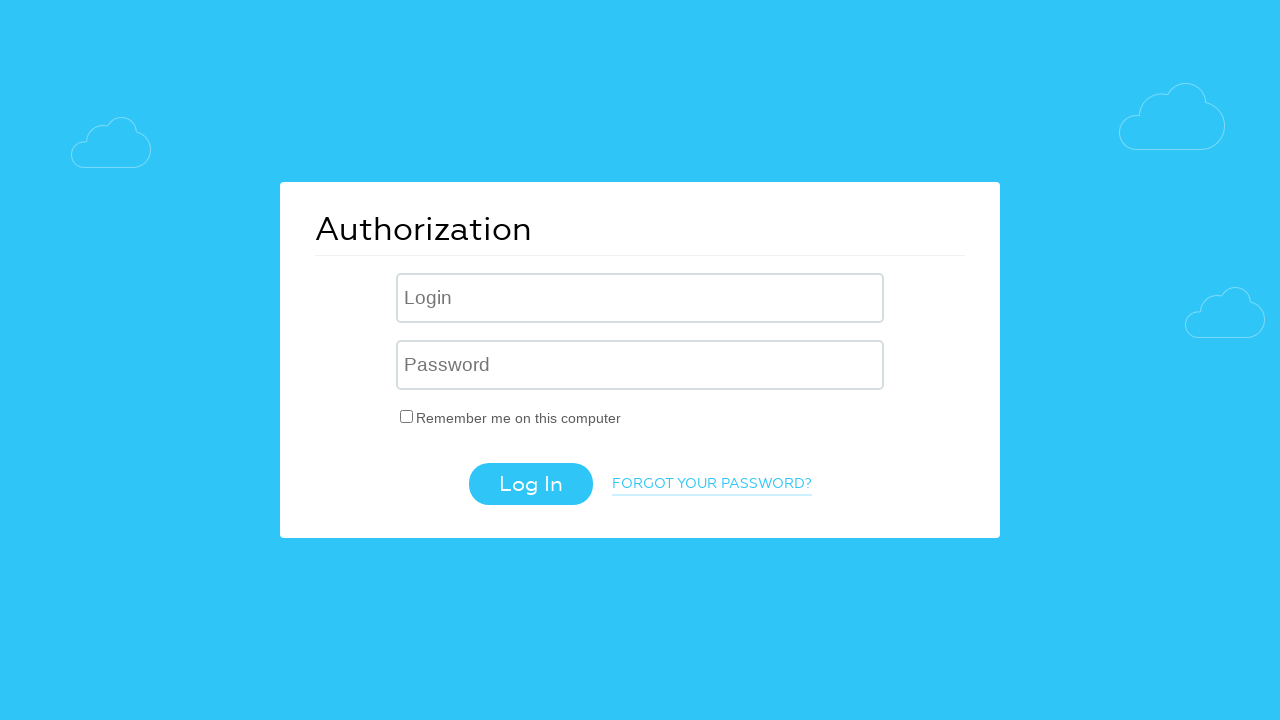

Navigated to NextBaseCRM login page
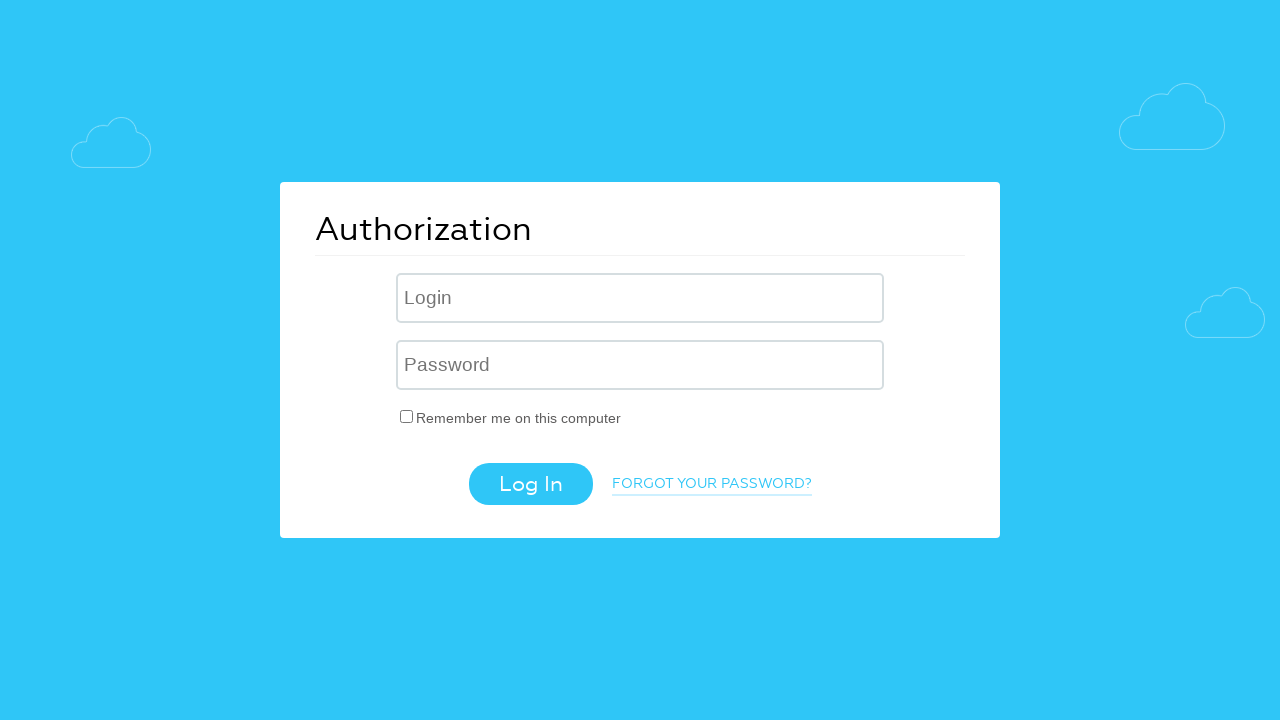

Located the Log In button using CSS selector input.login-btn
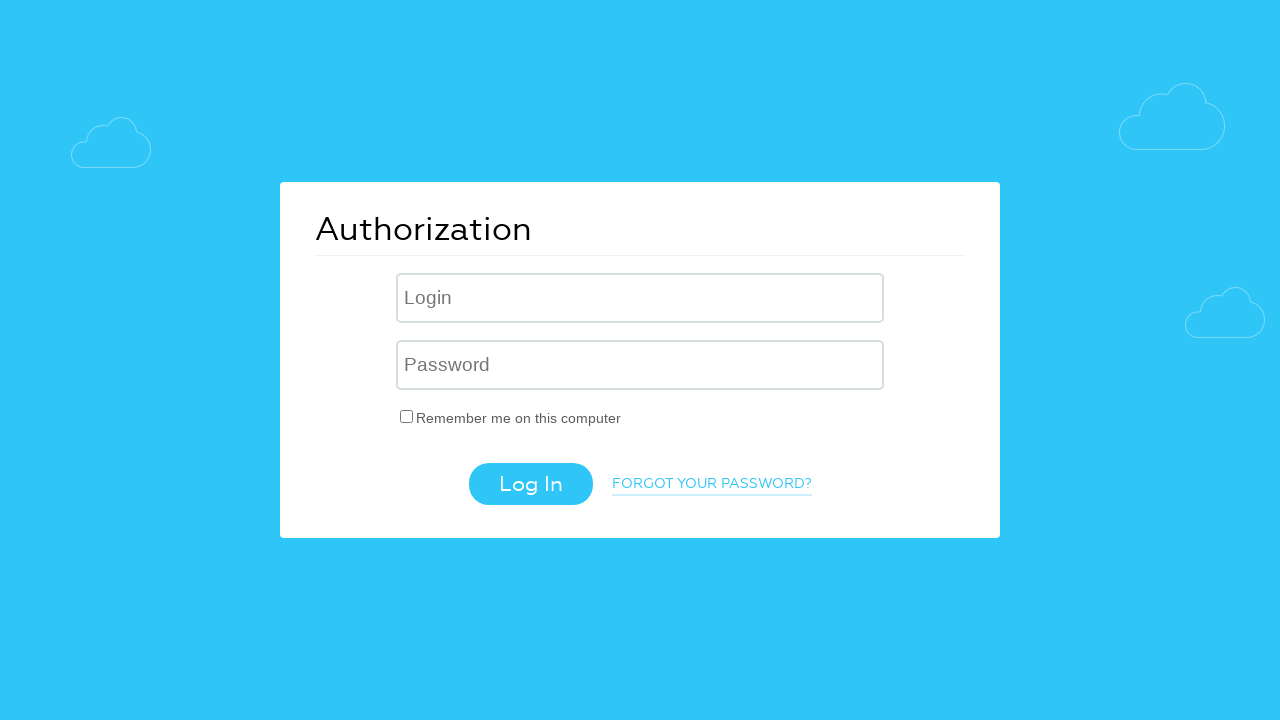

Retrieved value attribute from Log In button: 'Log In'
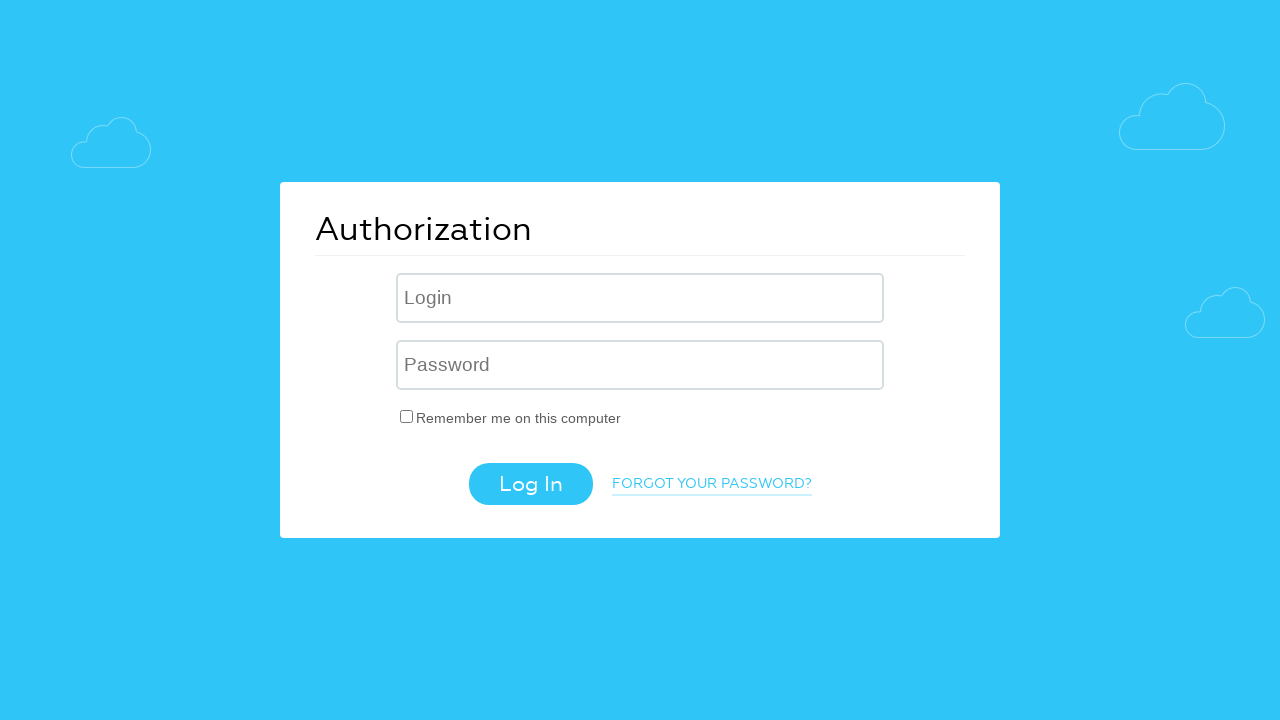

Verified Log In button has correct text attribute value 'Log In'
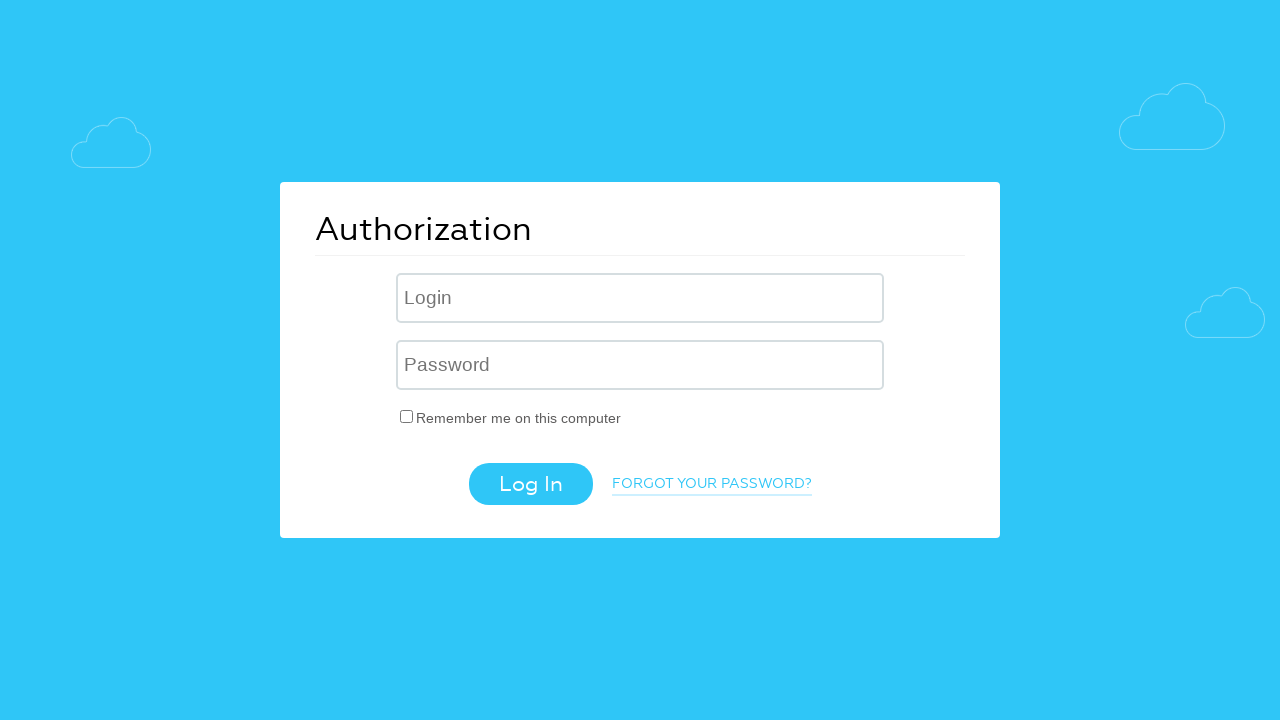

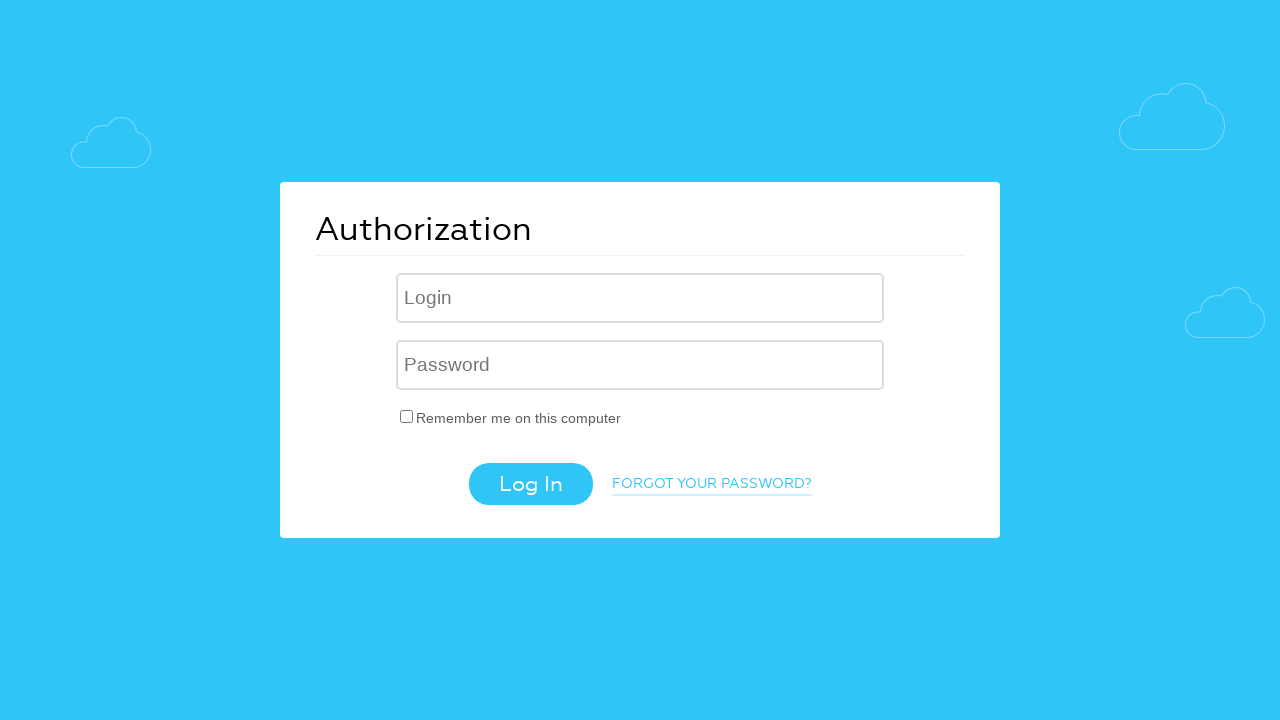